Tests the pactometro page by verifying that the initial state shows zero counts for "yes" votes, abstentions, and "no" votes.

Starting URL: https://pactometro.cursosdedesarrollo.com/

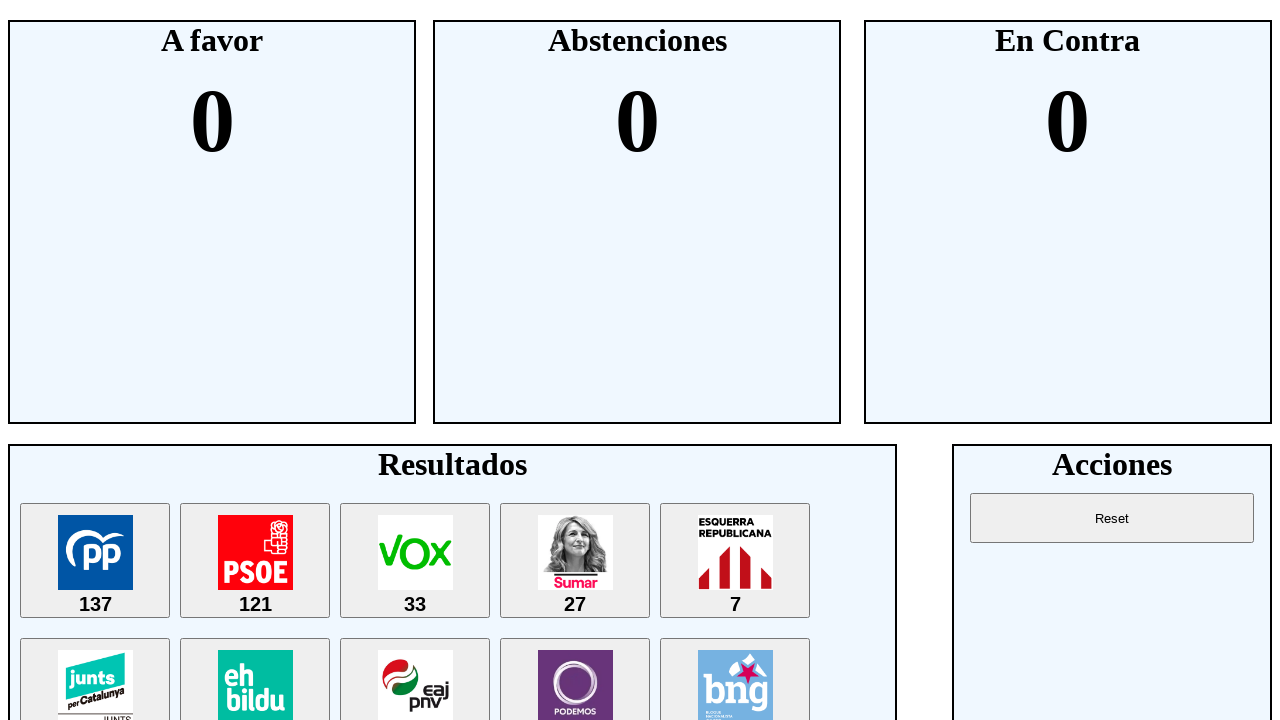

Navigated to pactometro page
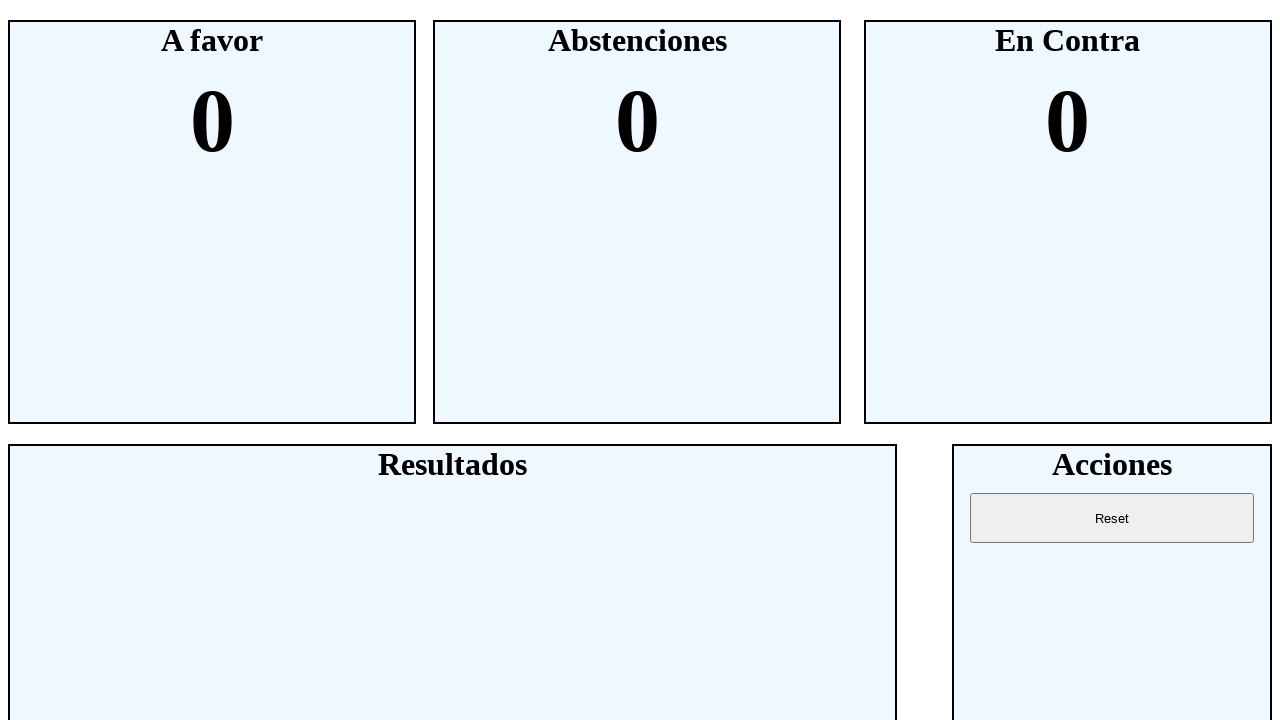

Verified 'yes' votes counter shows 0
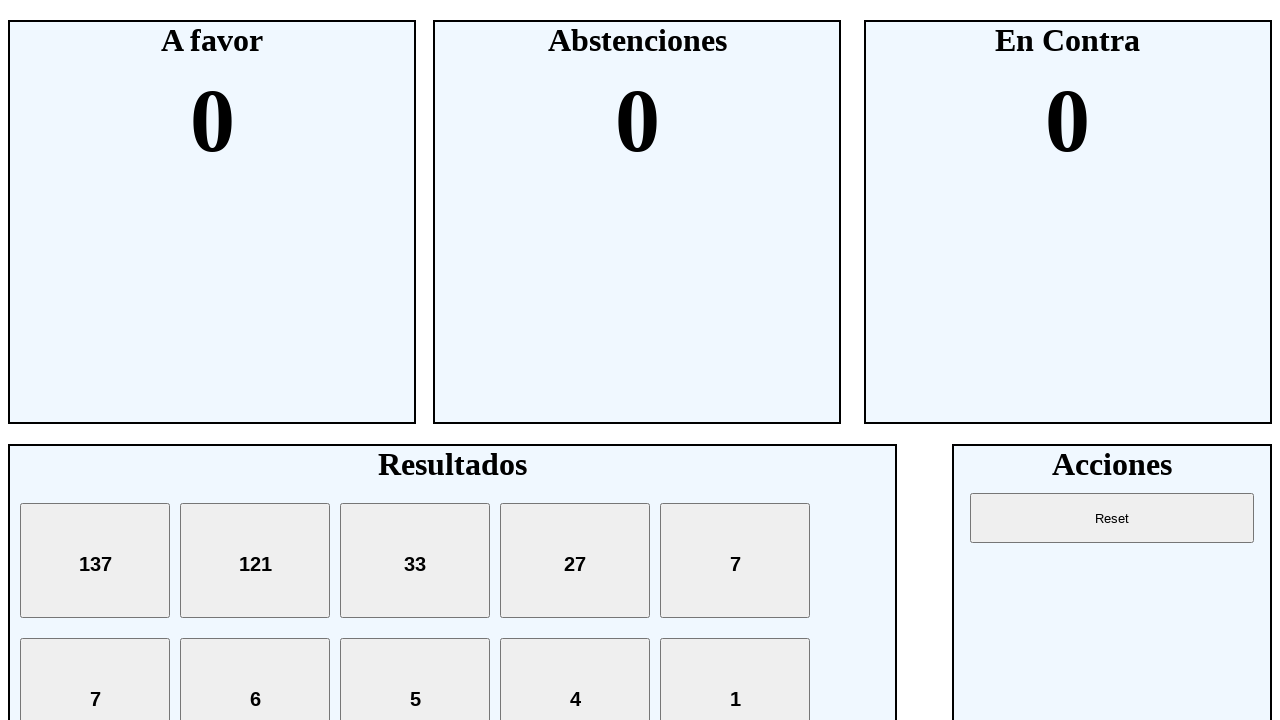

Verified abstentions counter shows 0
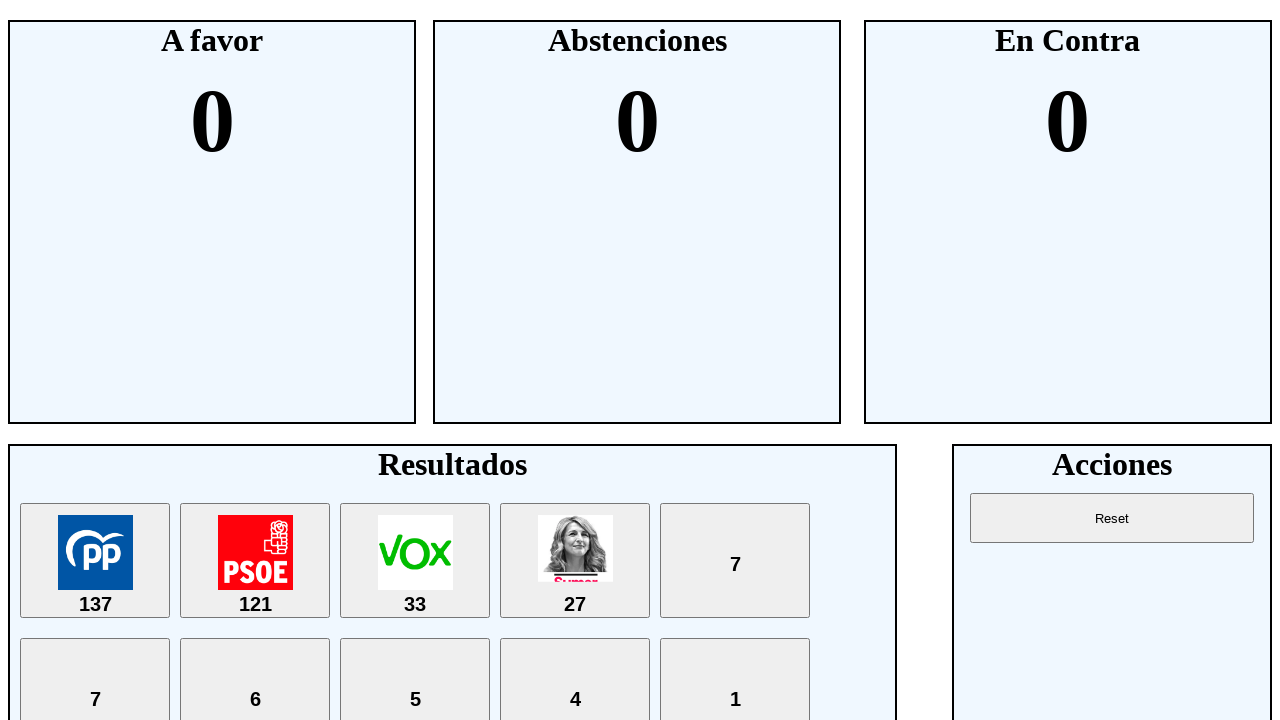

Verified 'no' votes counter shows 0
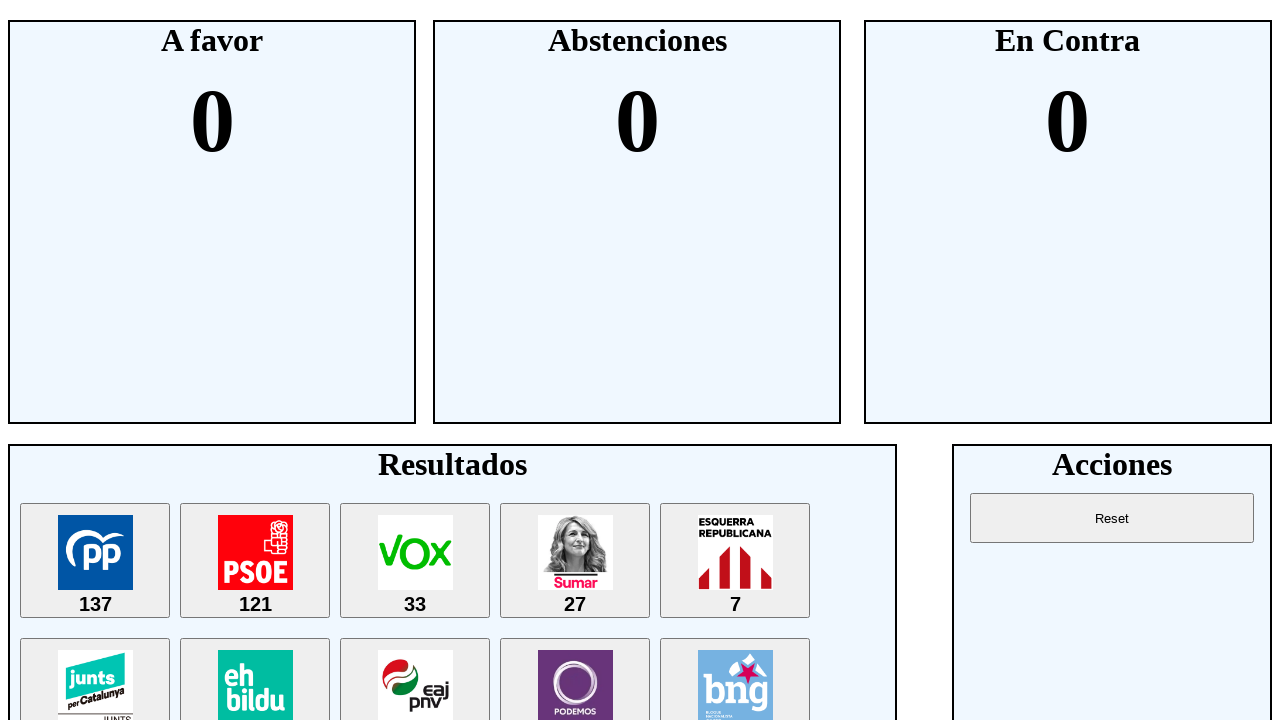

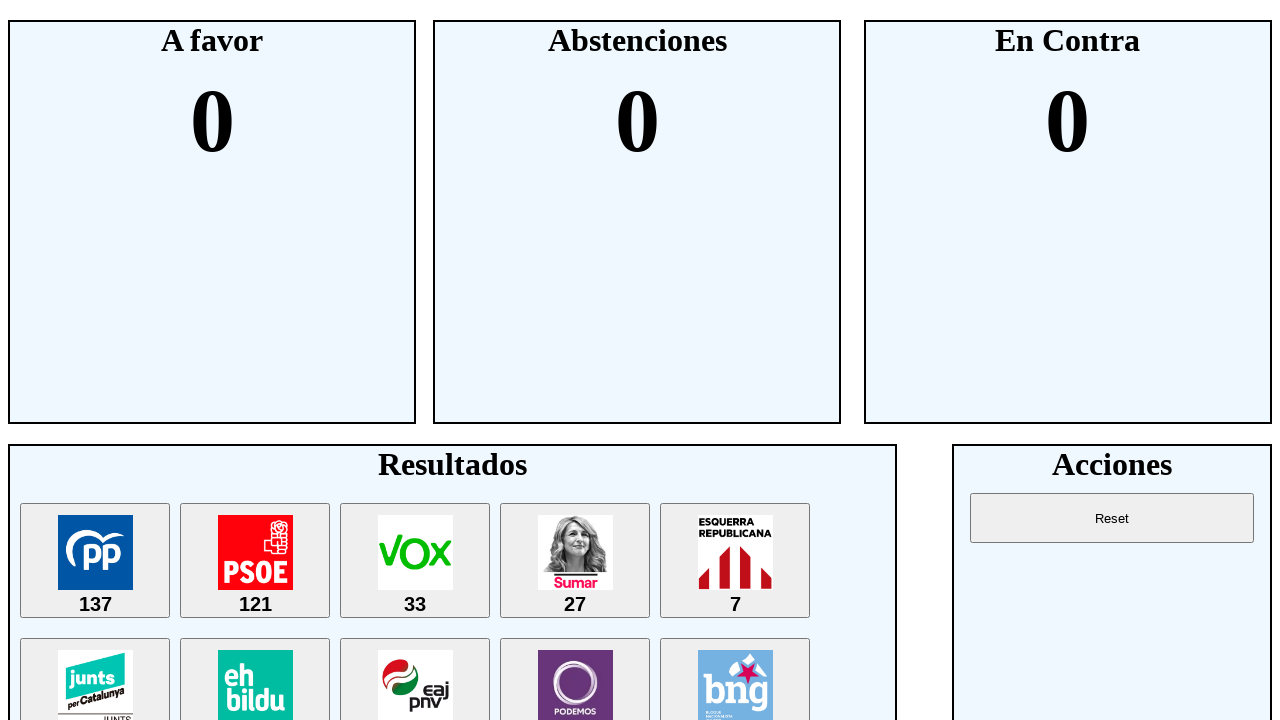